Tests drag and drop functionality on the jQuery UI droppable demo page by dragging an element and dropping it onto a target droppable area within an iframe.

Starting URL: https://jqueryui.com/droppable/

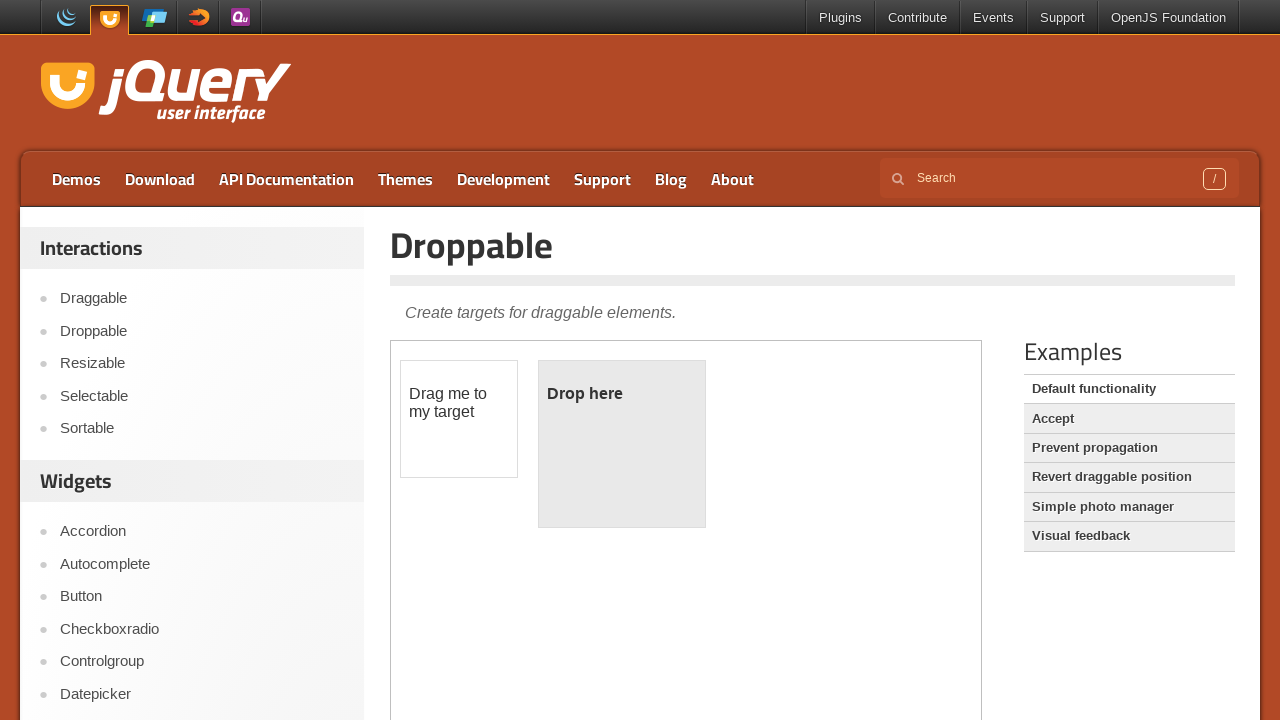

Located the demo iframe containing drag and drop elements
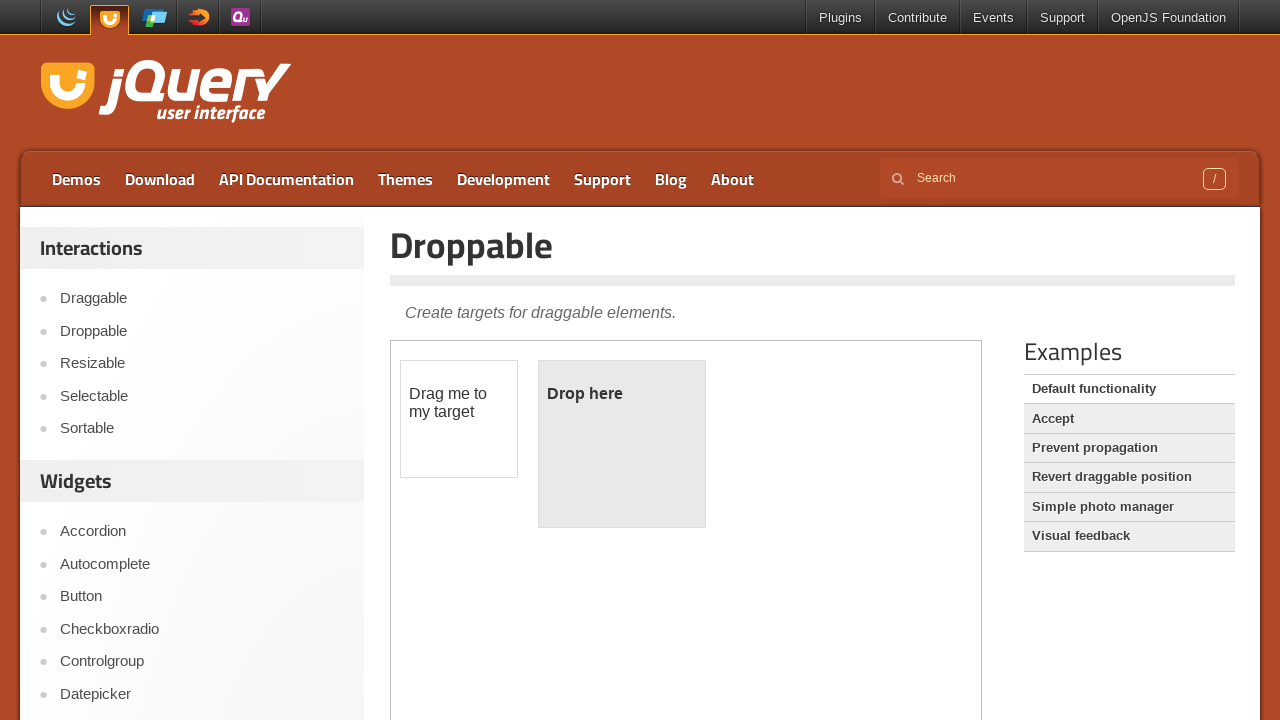

Located the draggable element within the iframe
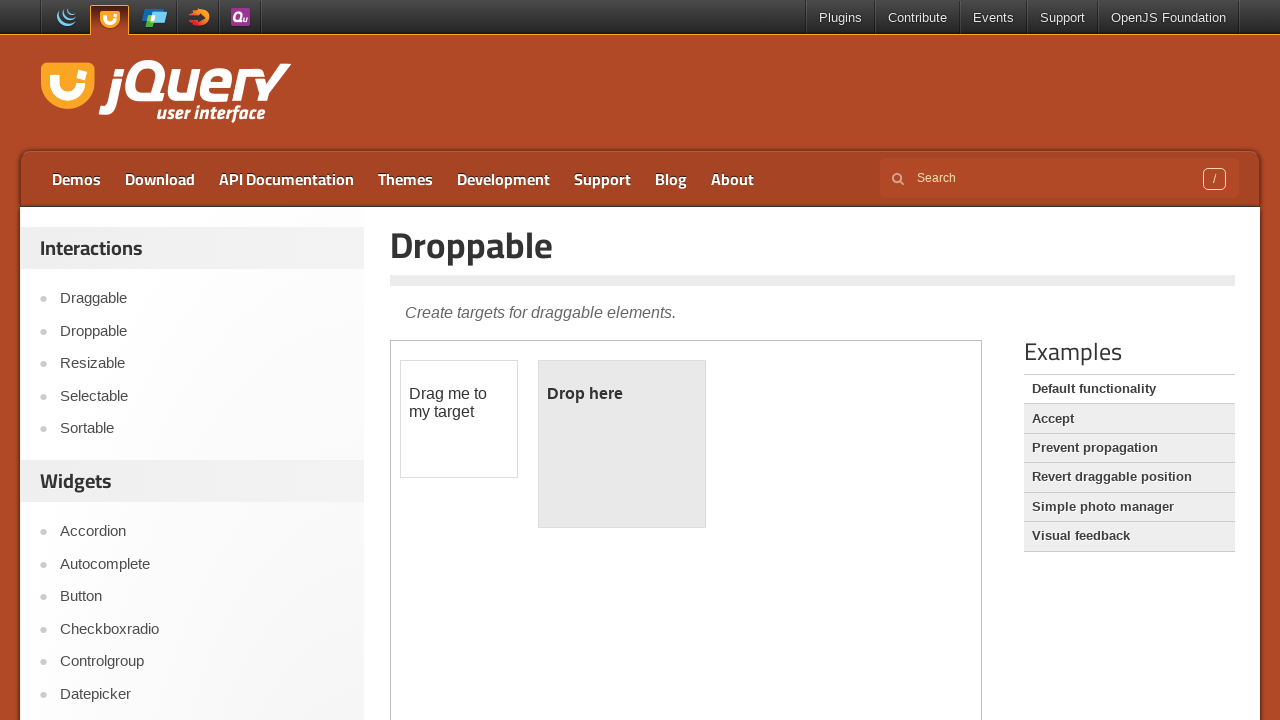

Located the droppable target element within the iframe
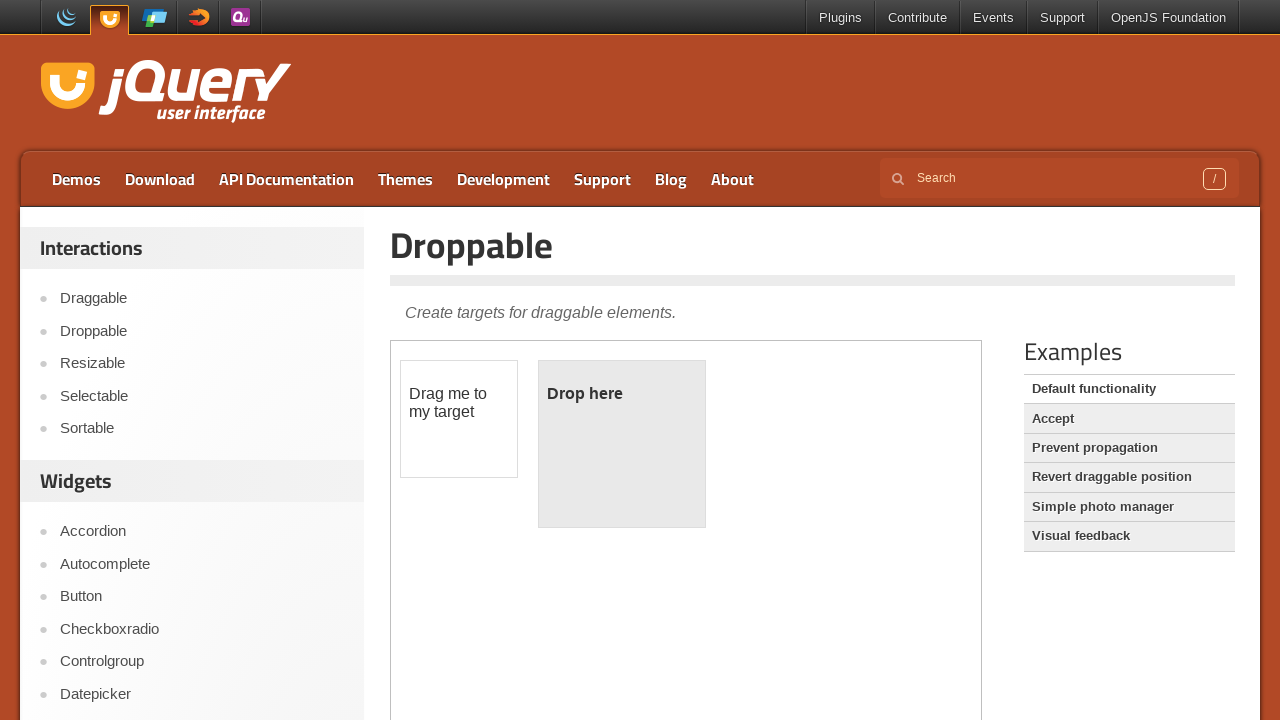

Dragged the draggable element and dropped it onto the droppable target at (622, 444)
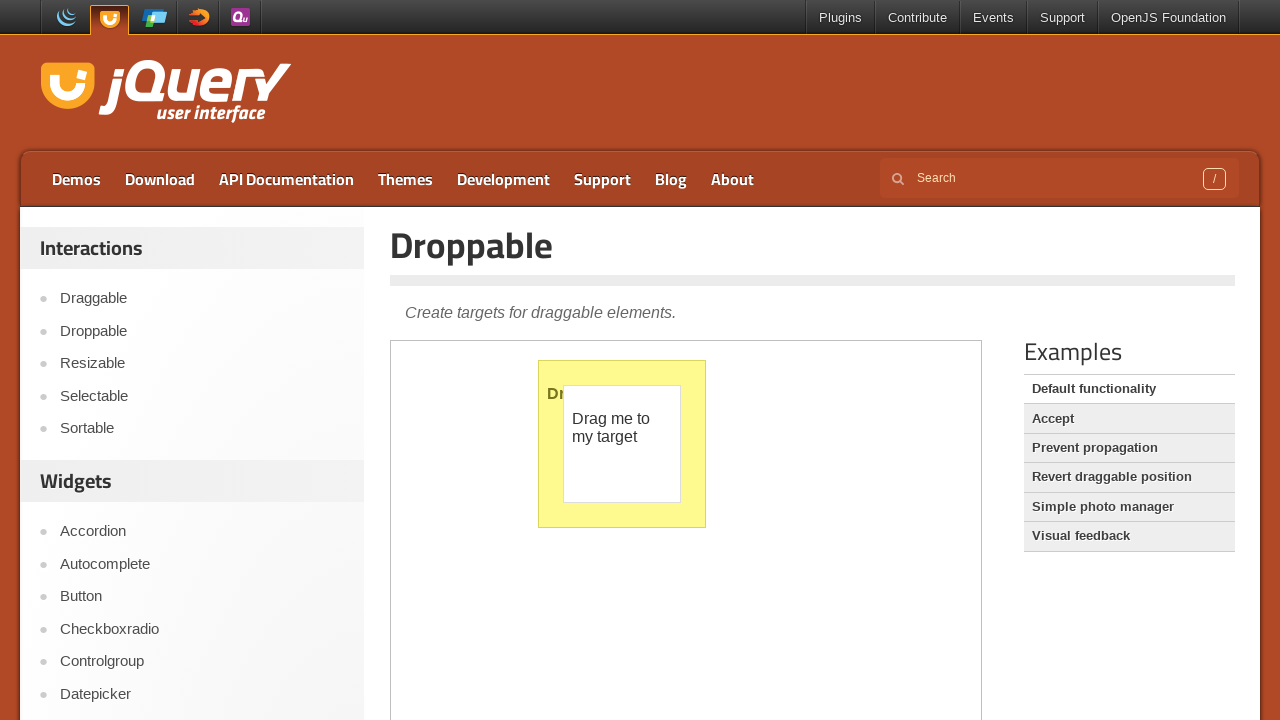

Verified that the droppable element now displays 'Dropped!' text
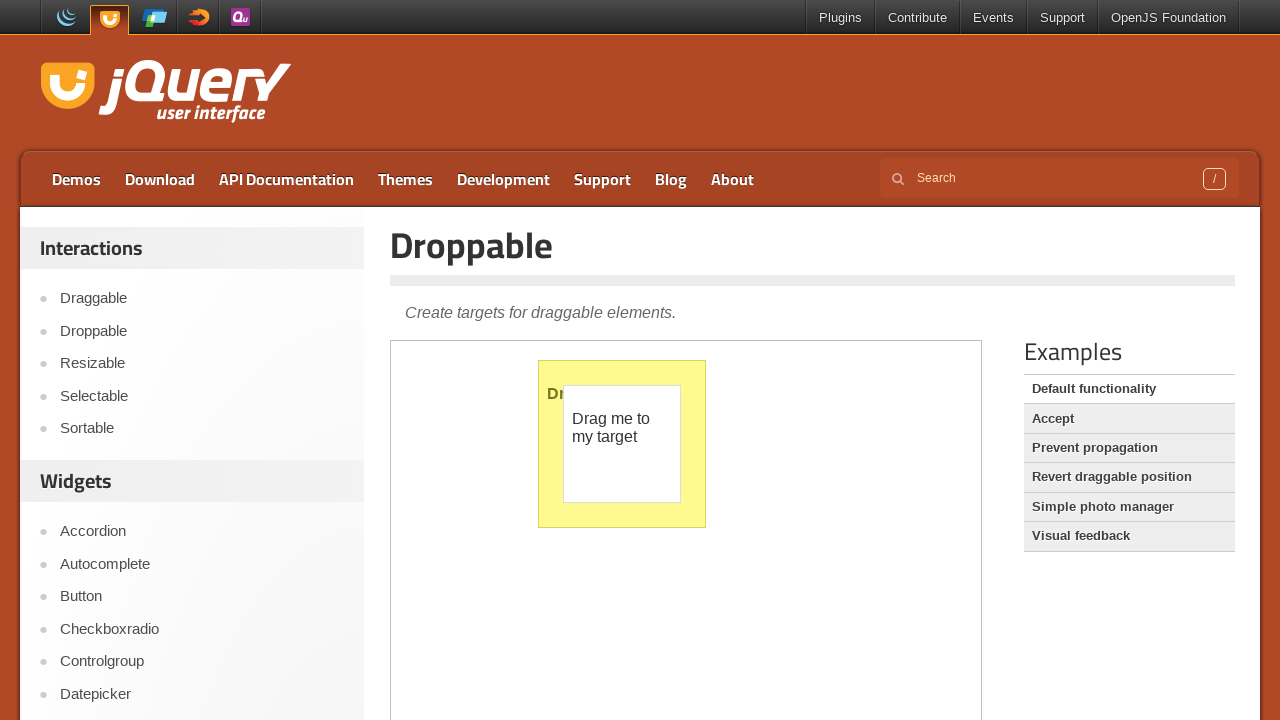

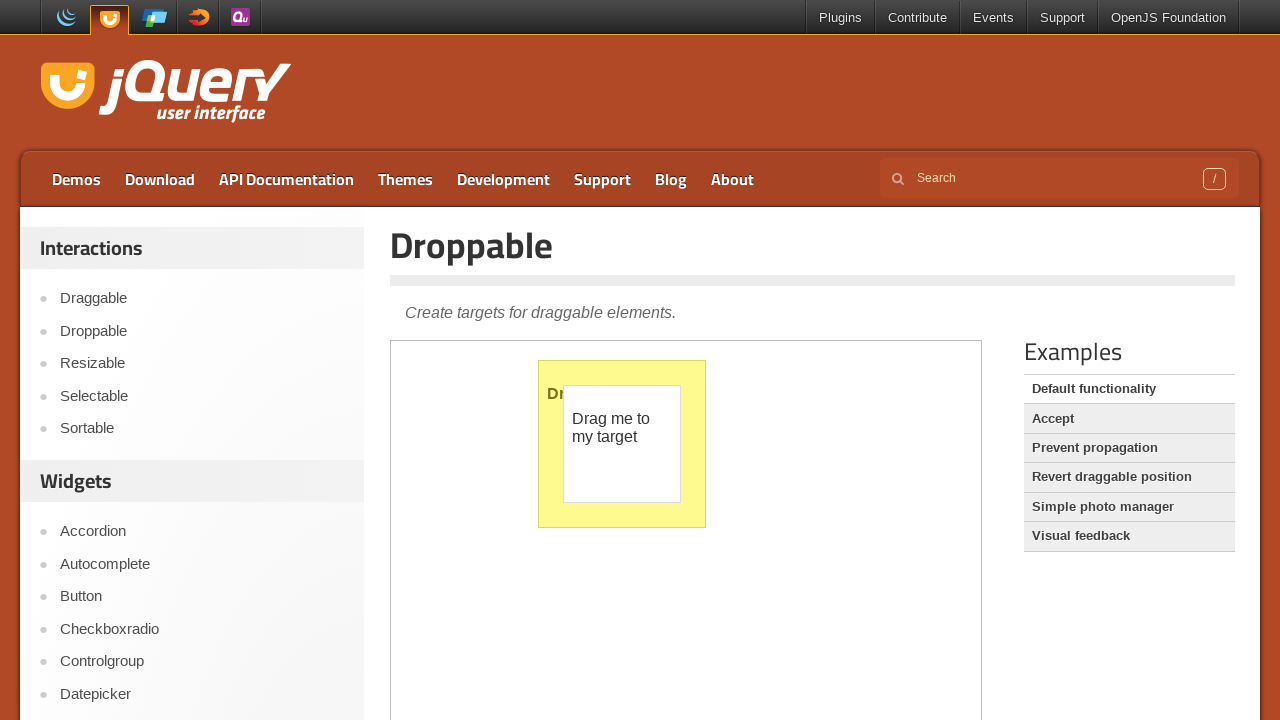